Tests the jQuery UI sortable widget by switching to the demo iframe and performing a drag-and-drop action to move Item 3 to the position of Item 2, reordering the sortable list.

Starting URL: https://jqueryui.com/sortable/

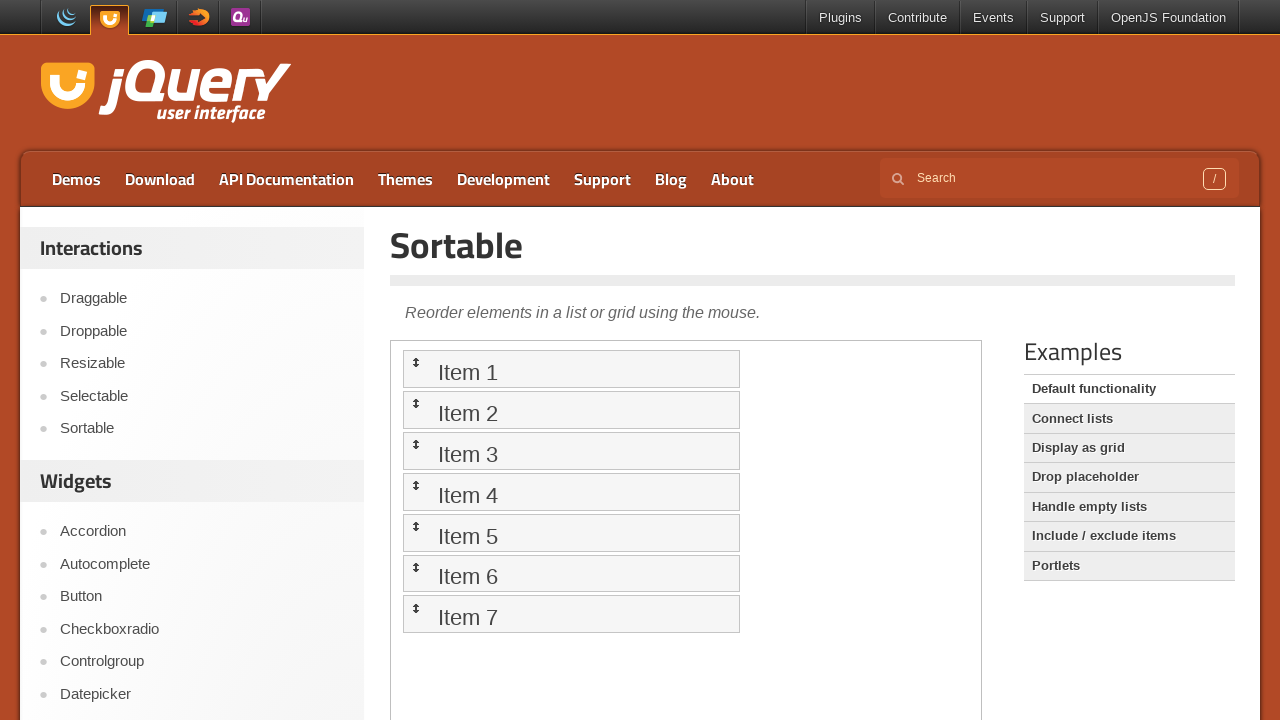

Located the demo iframe
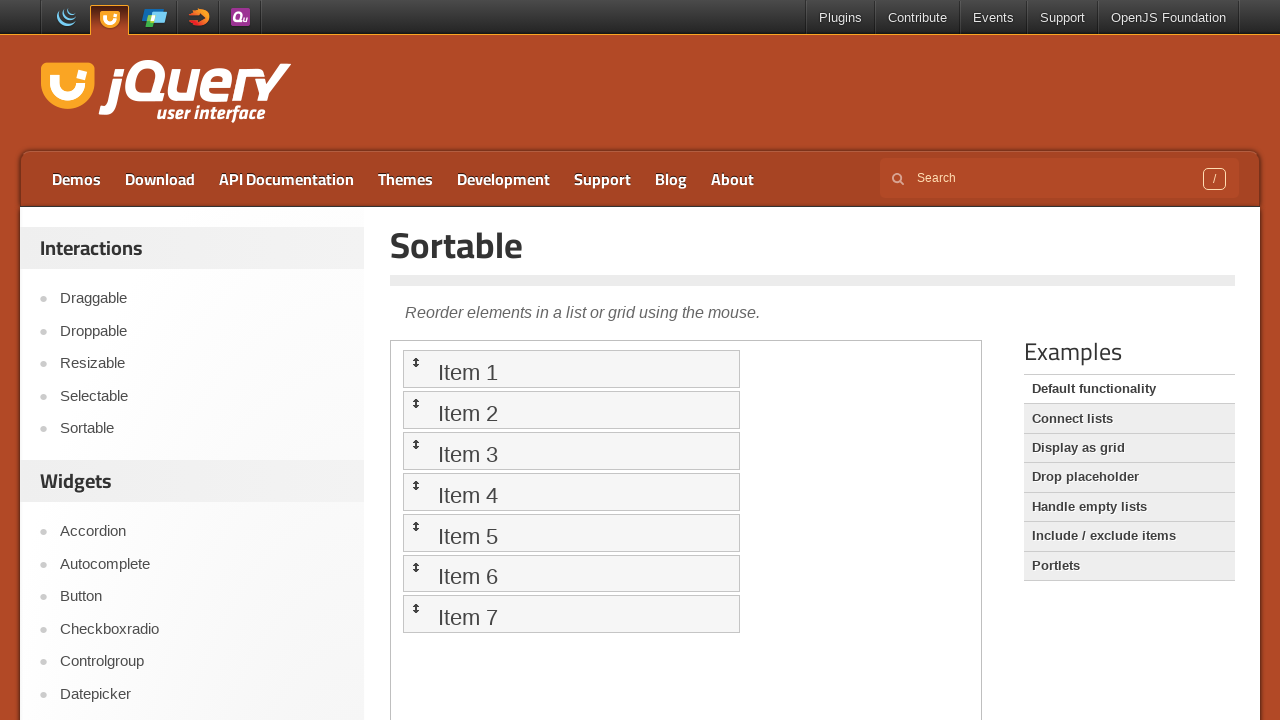

Sortable list items became visible
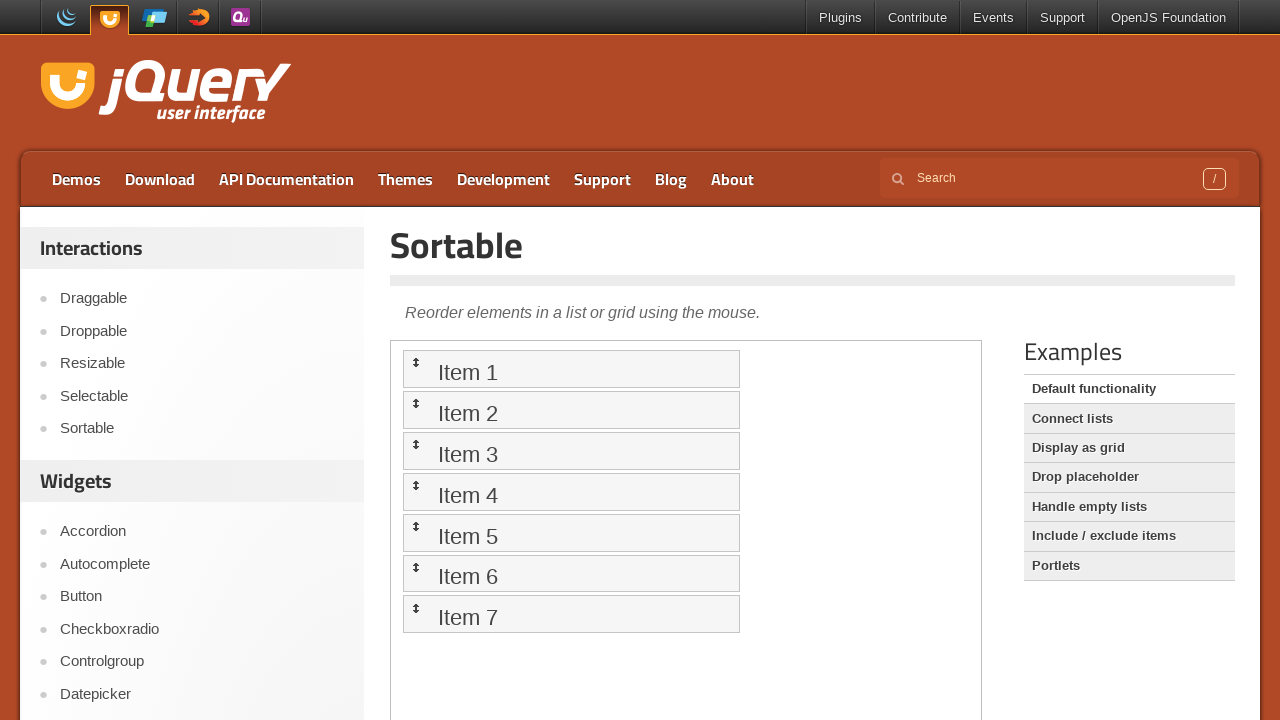

Located Item 3 in the sortable list
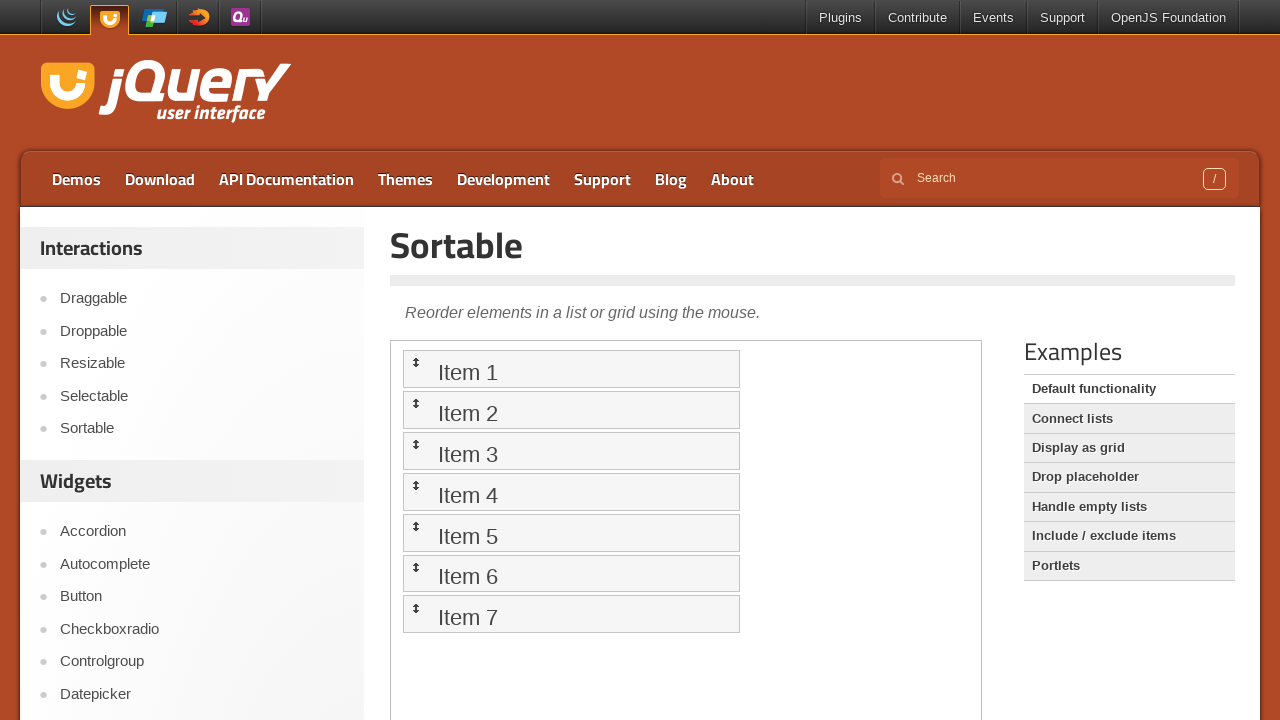

Located Item 2 in the sortable list
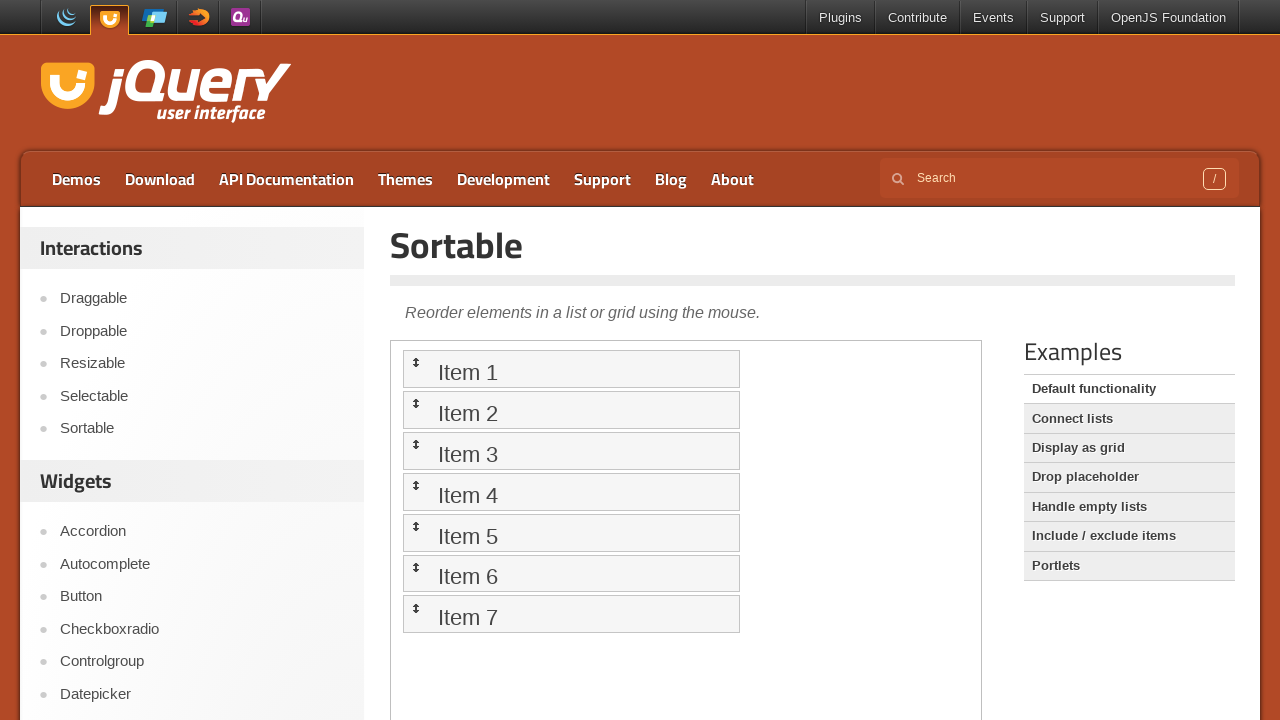

Dragged Item 3 to Item 2's position, reordering the sortable list at (571, 410)
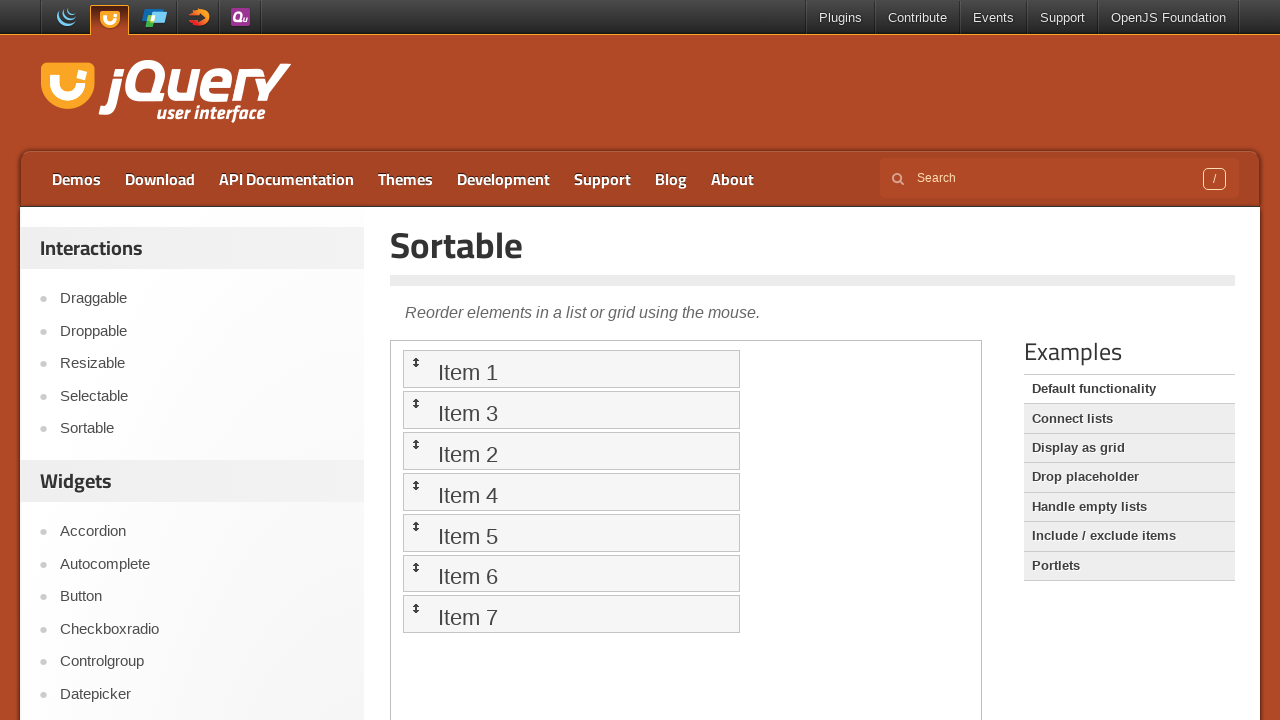

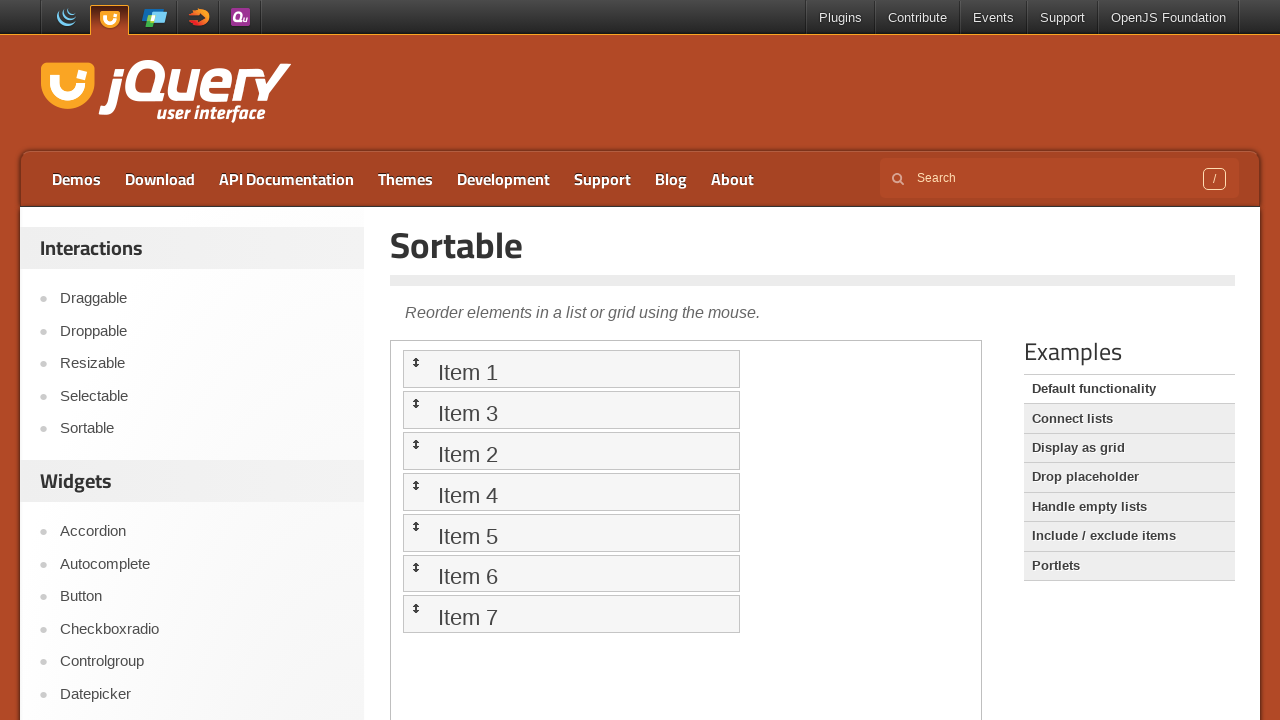